Navigates to Flipkart homepage and verifies the page has loaded by checking the current URL

Starting URL: https://www.flipkart.com

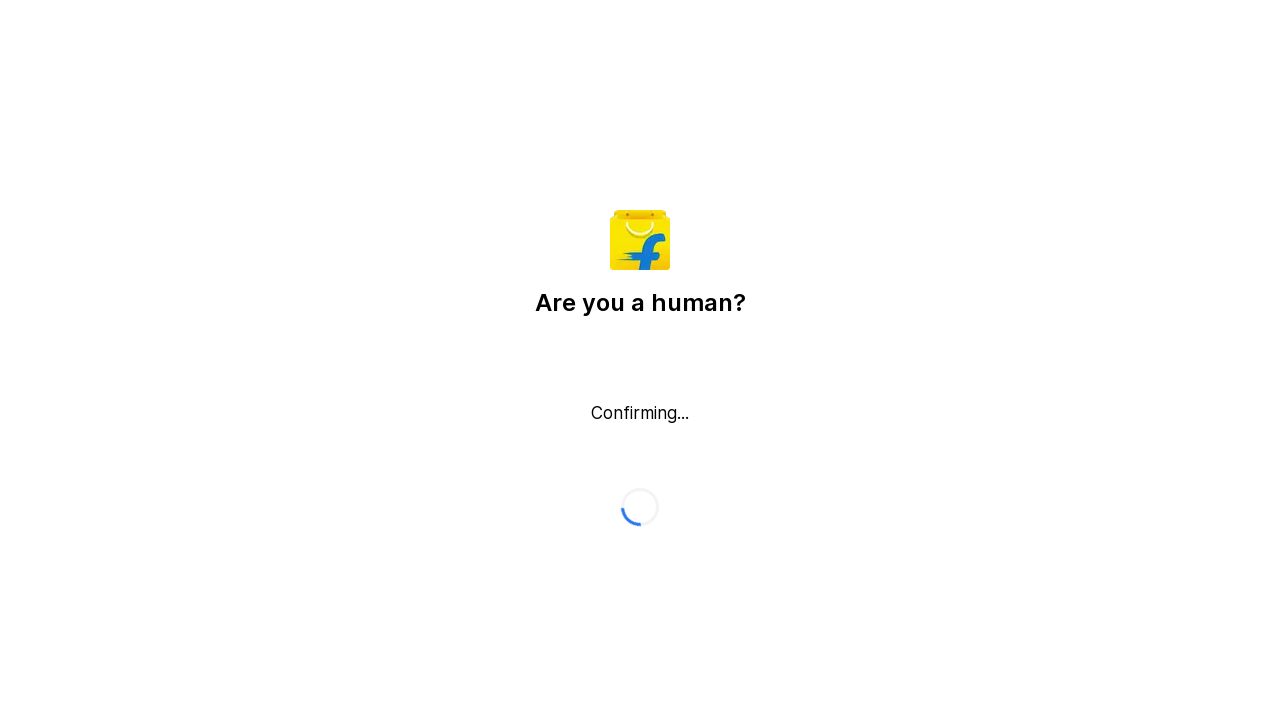

Waited for page to reach domcontentloaded state
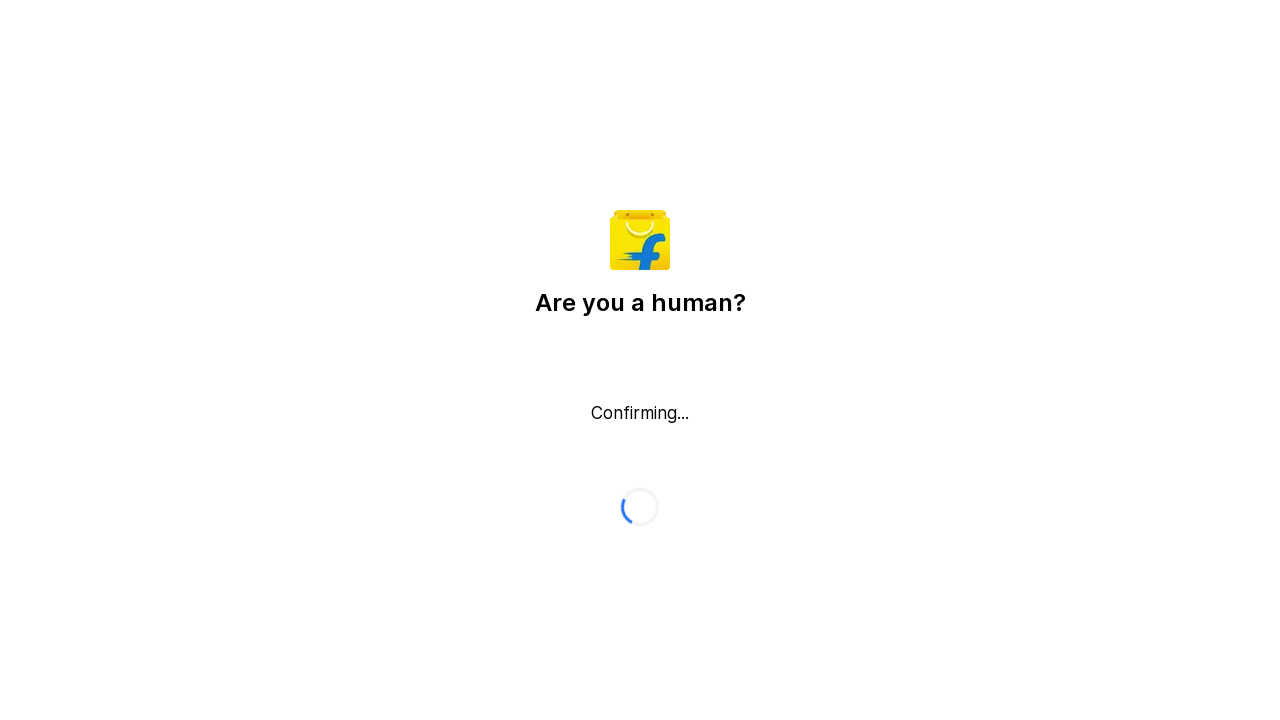

Retrieved current URL: https://www.flipkart.com/
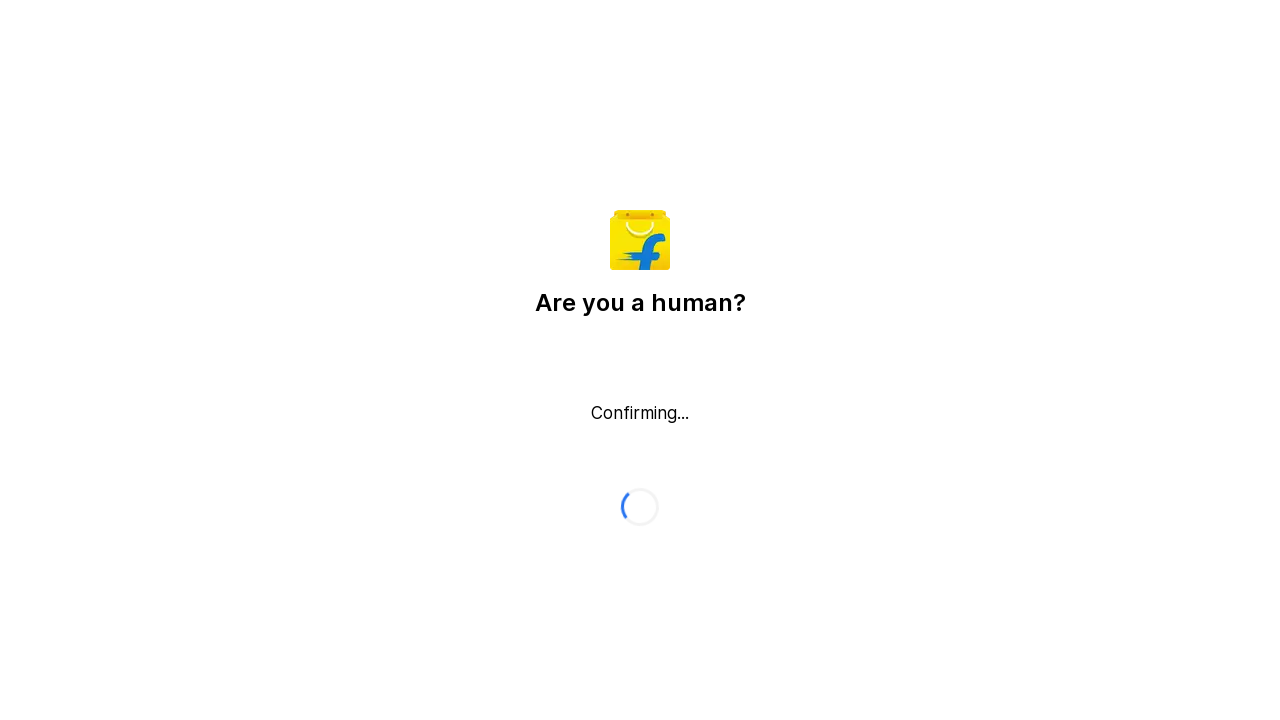

Verified that current URL contains 'flipkart.com'
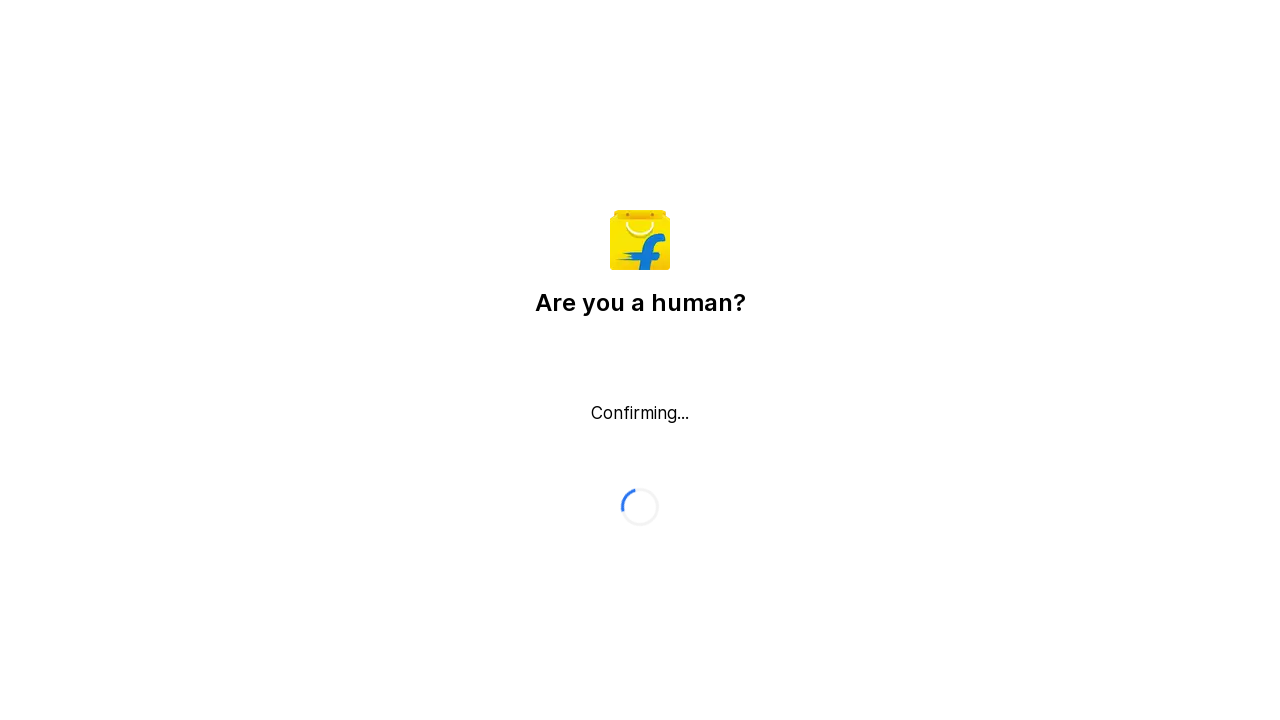

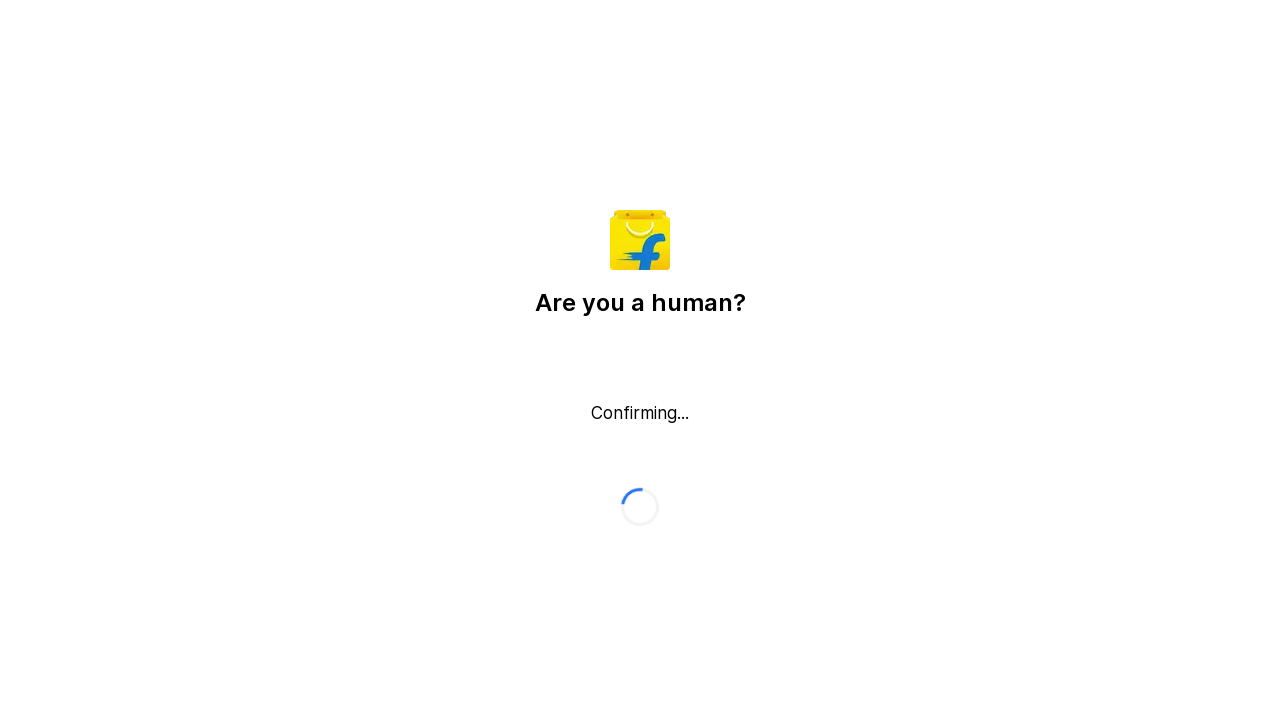